Tests calculator addition functionality by entering two positive integers and verifying the result

Starting URL: https://tgadek.bitbucket.io/app/calc/prod/index.html

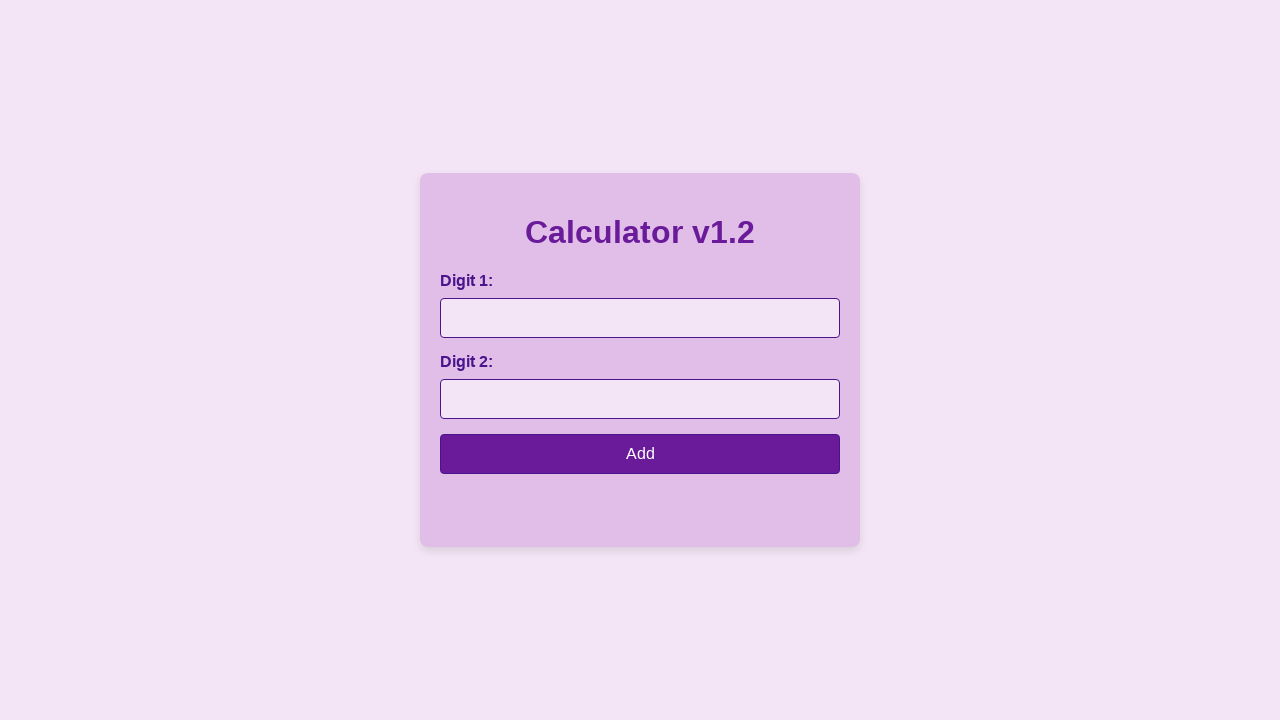

Entered first positive integer '3' into number1 field on #number1
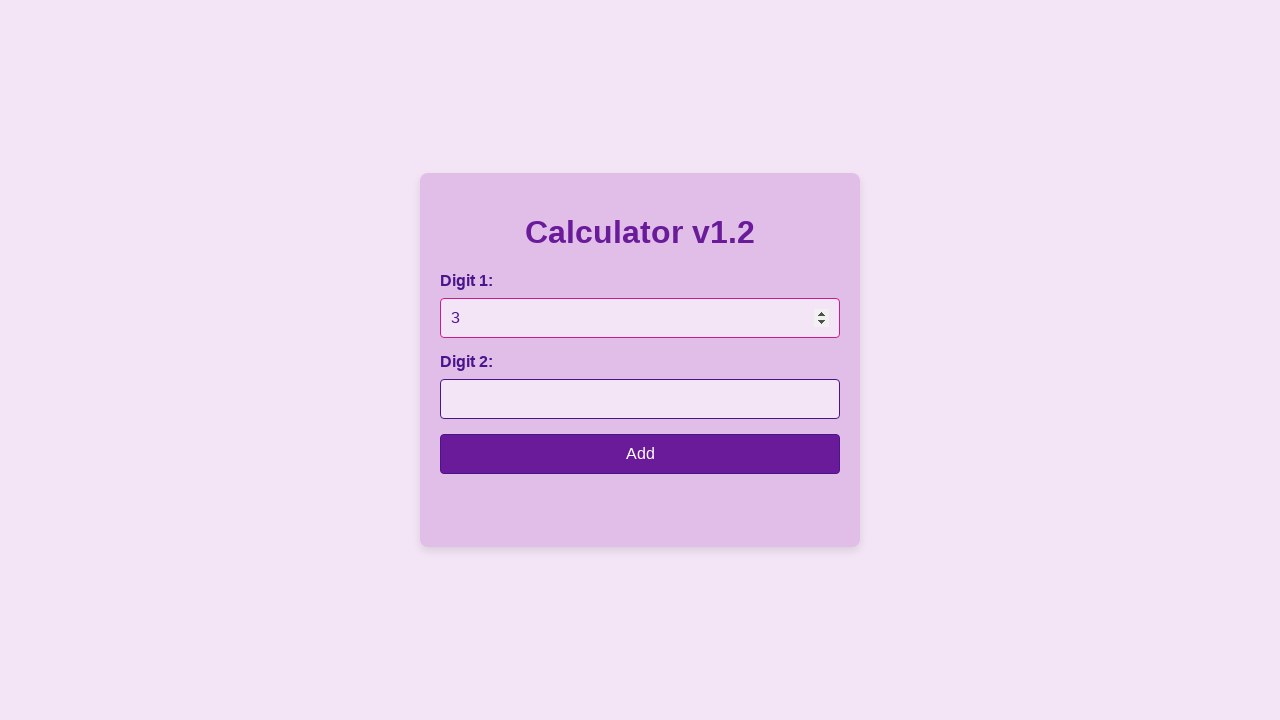

Entered second positive integer '6' into number2 field on #number2
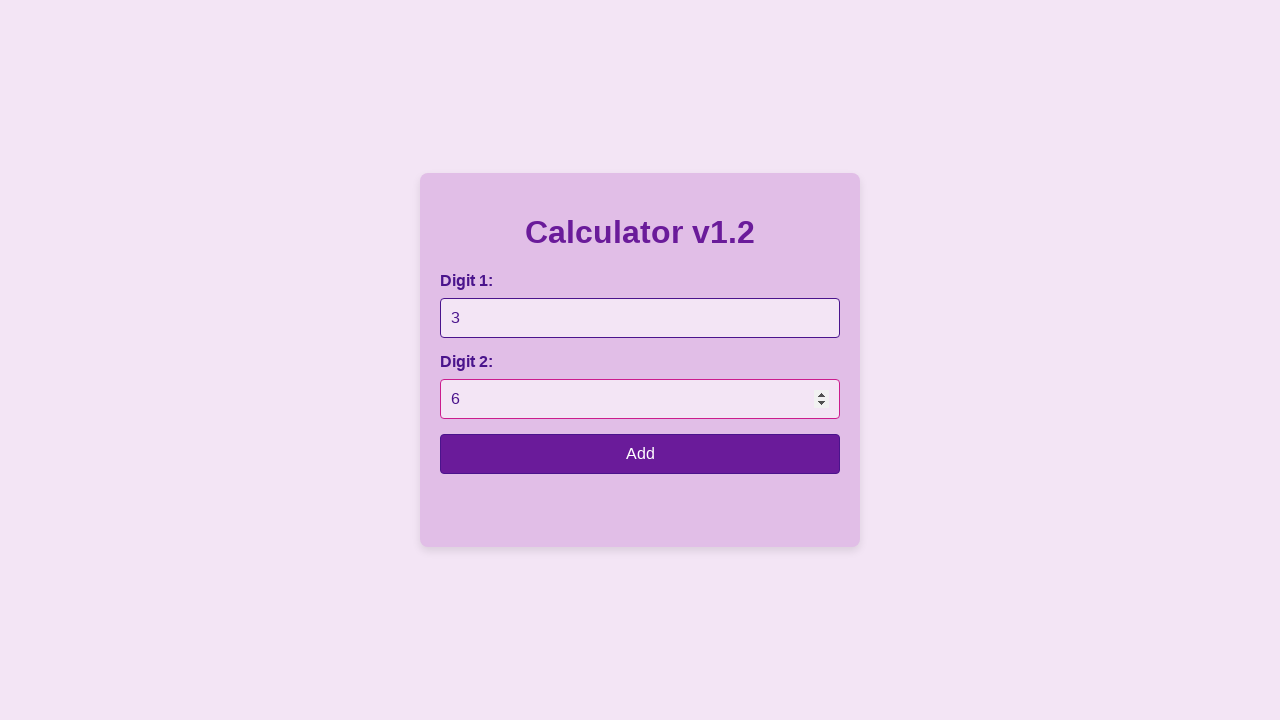

Clicked calculate button to add the two numbers at (640, 454) on input[type='button']
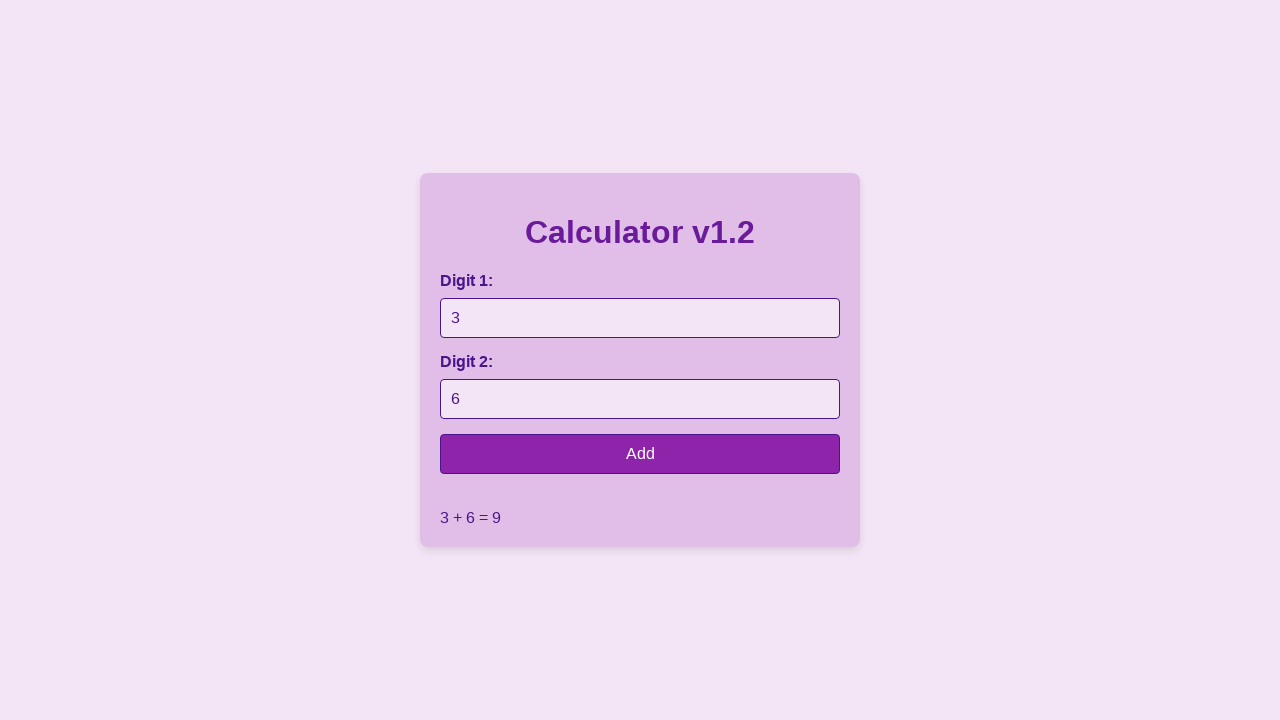

Result field loaded and is visible
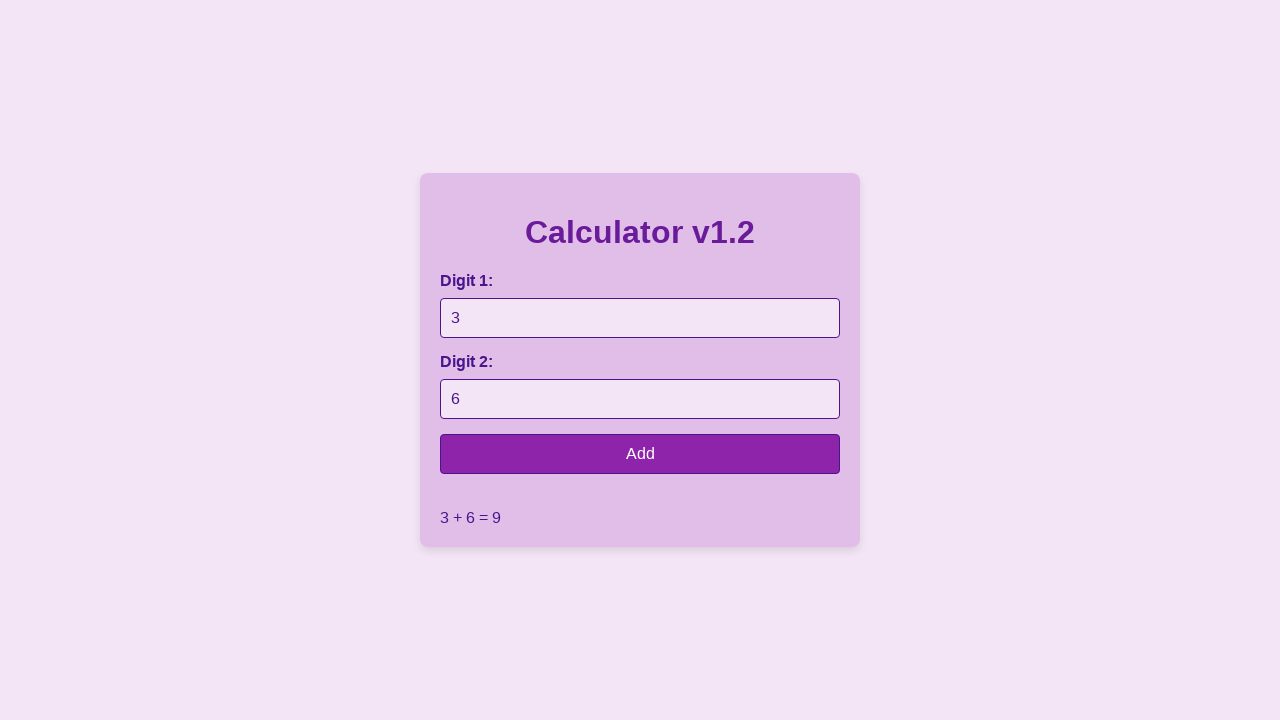

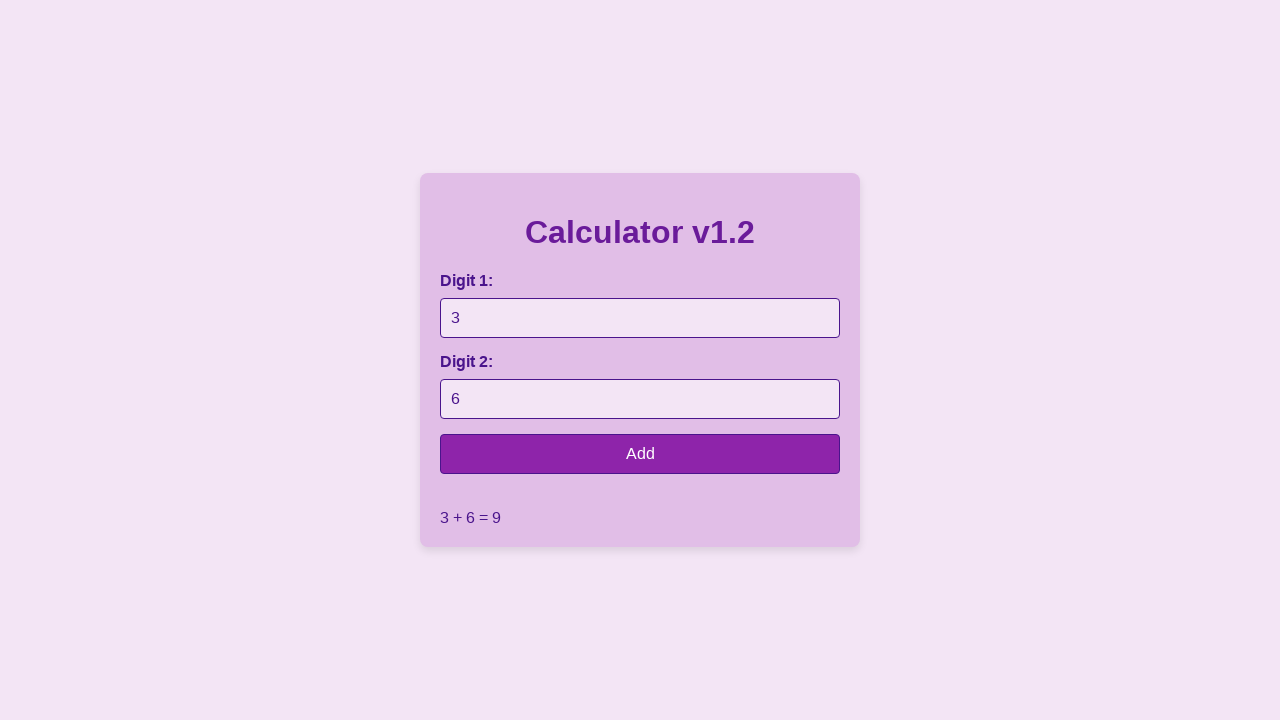